Demonstrates iframe handling by extracting text from elements on the main page and then switching to an iframe to extract text from within it on the Rediff website.

Starting URL: https://www.rediff.com

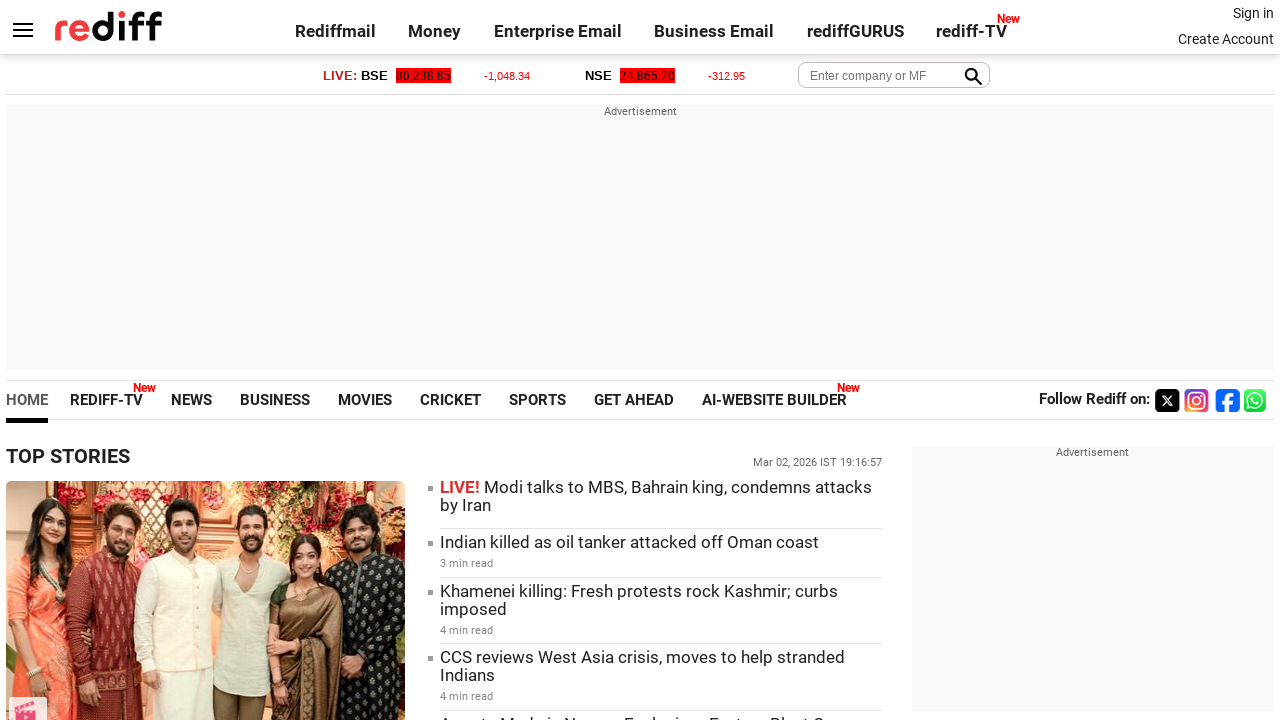

Extracted text from 'Enterprise Email' link on main page
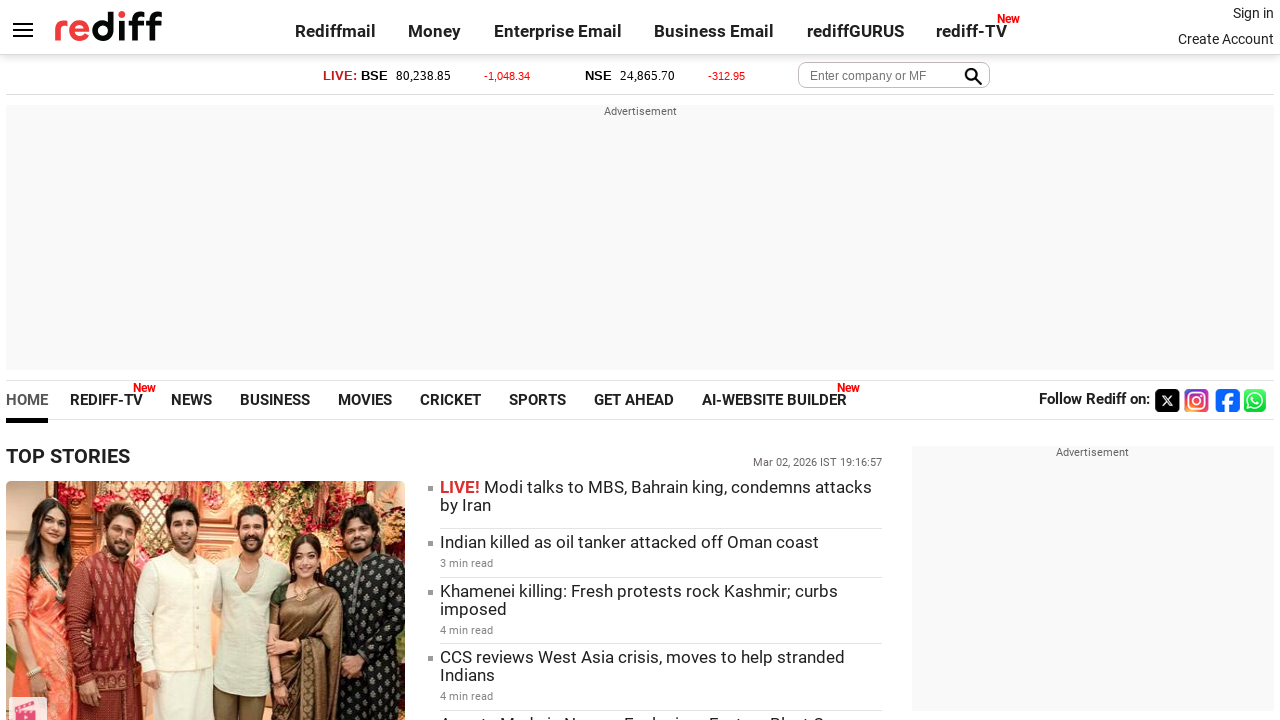

Extracted text from 'Money' link on main page
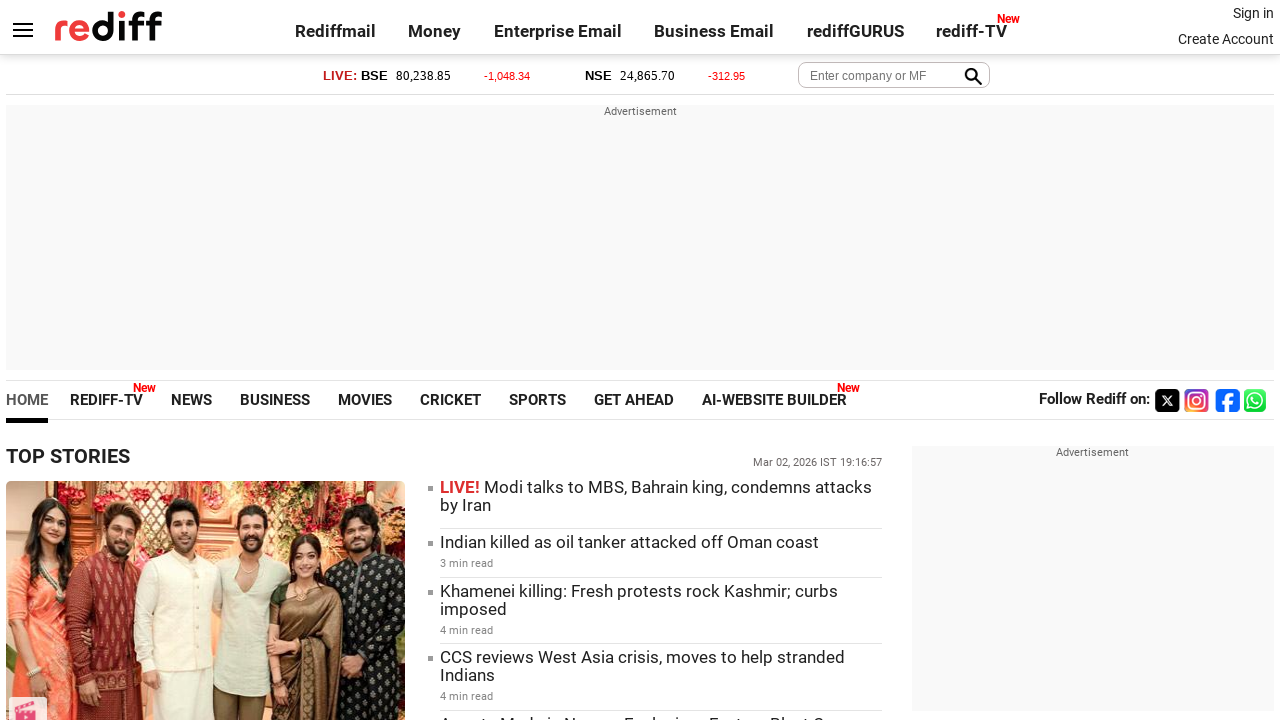

Located Rediff Money Widget iframe
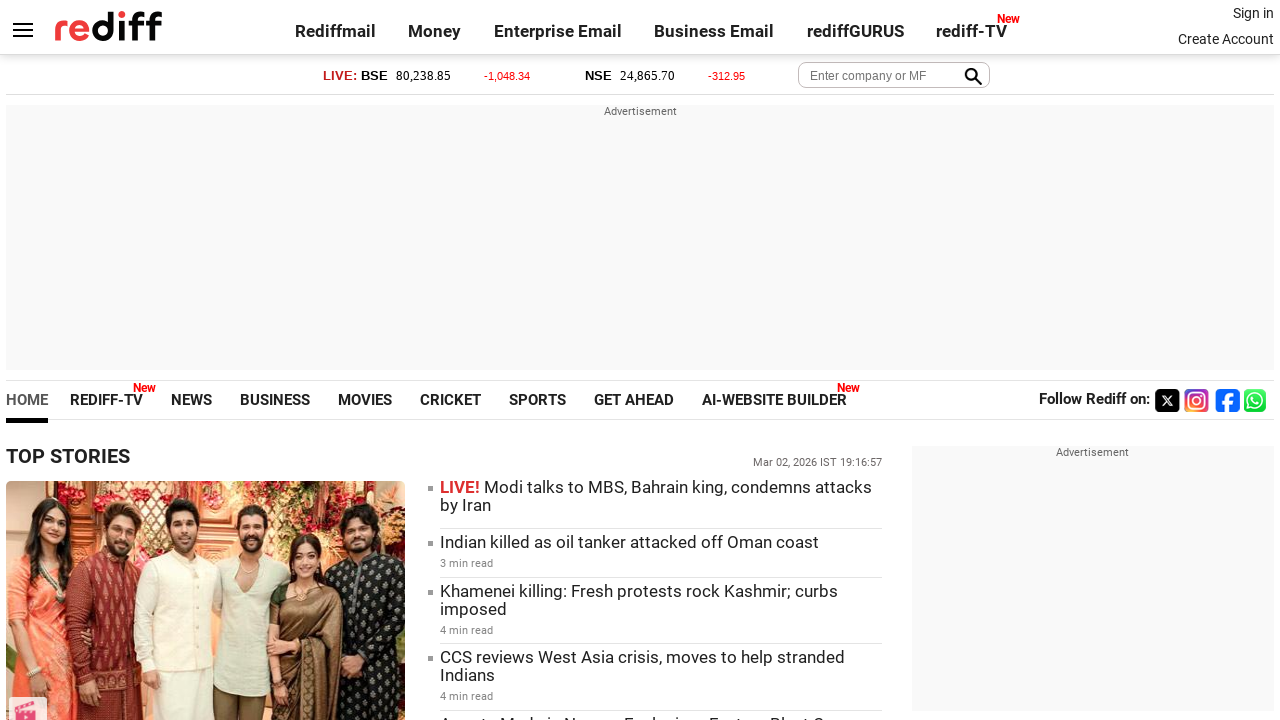

Extracted text 'BSE' from within the iframe
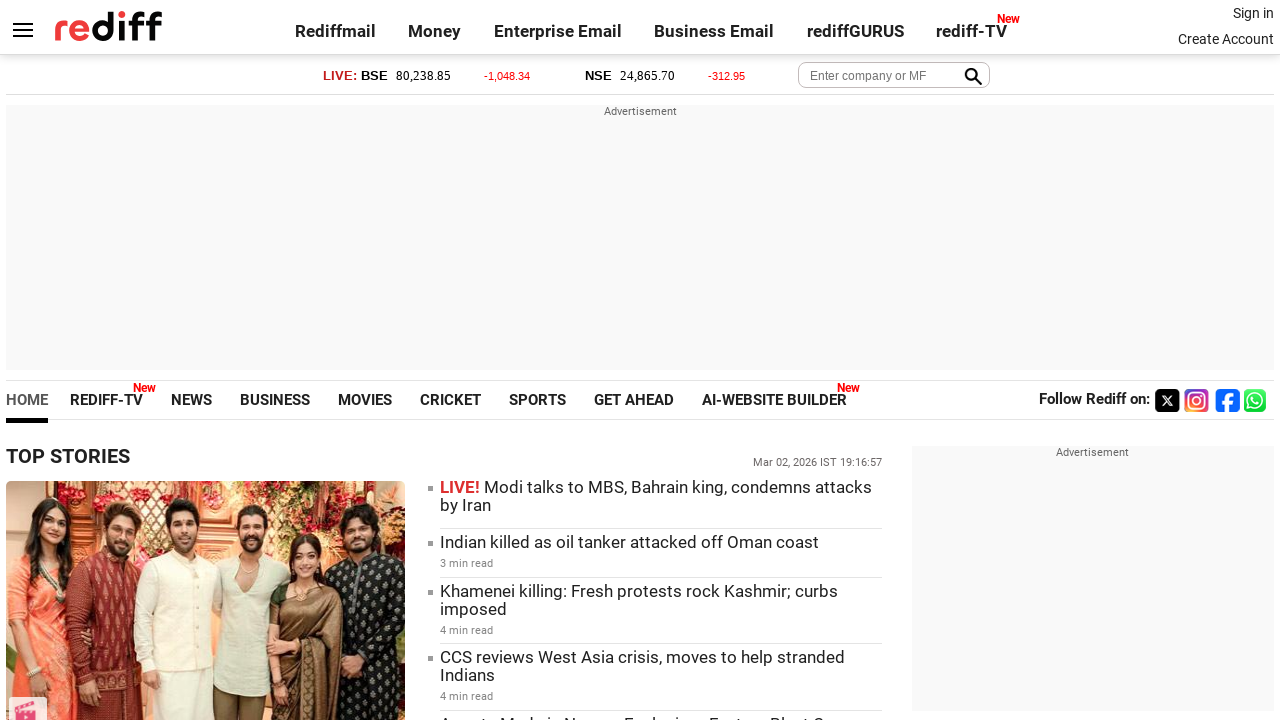

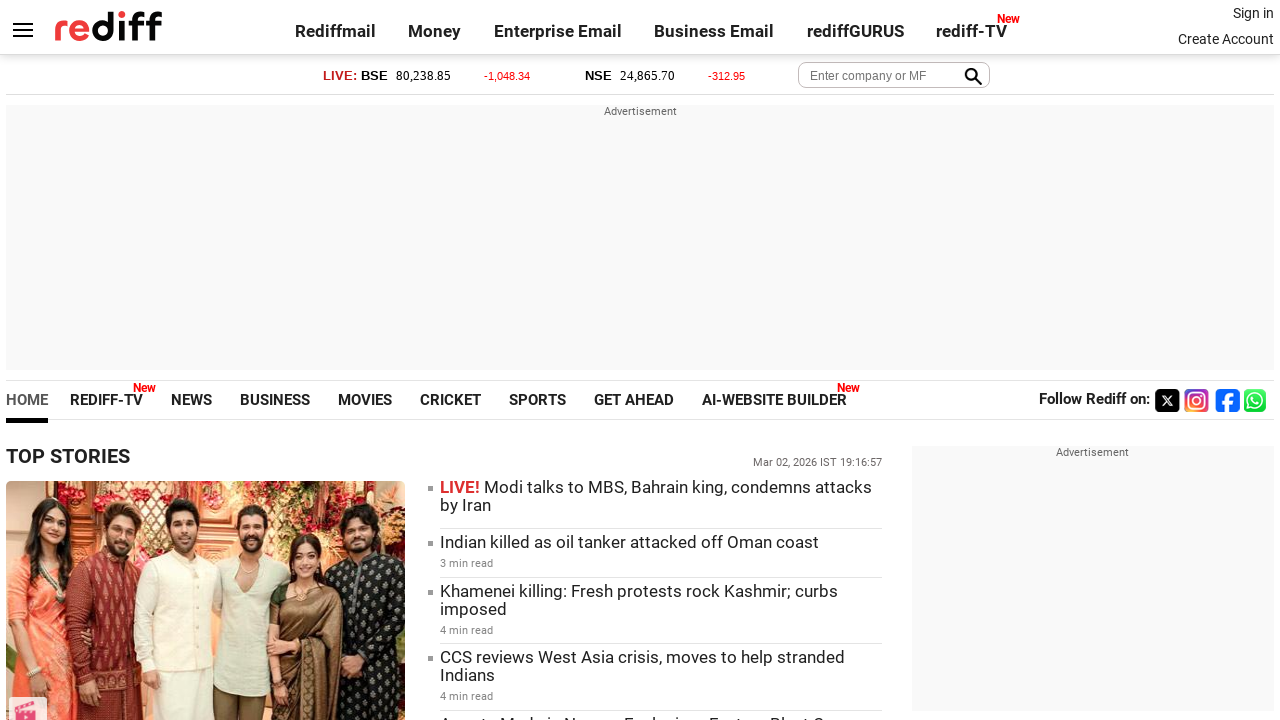